Navigates to the DemoBlaze home page and clicks on the Phones category to view phone products

Starting URL: https://www.demoblaze.com/index.html

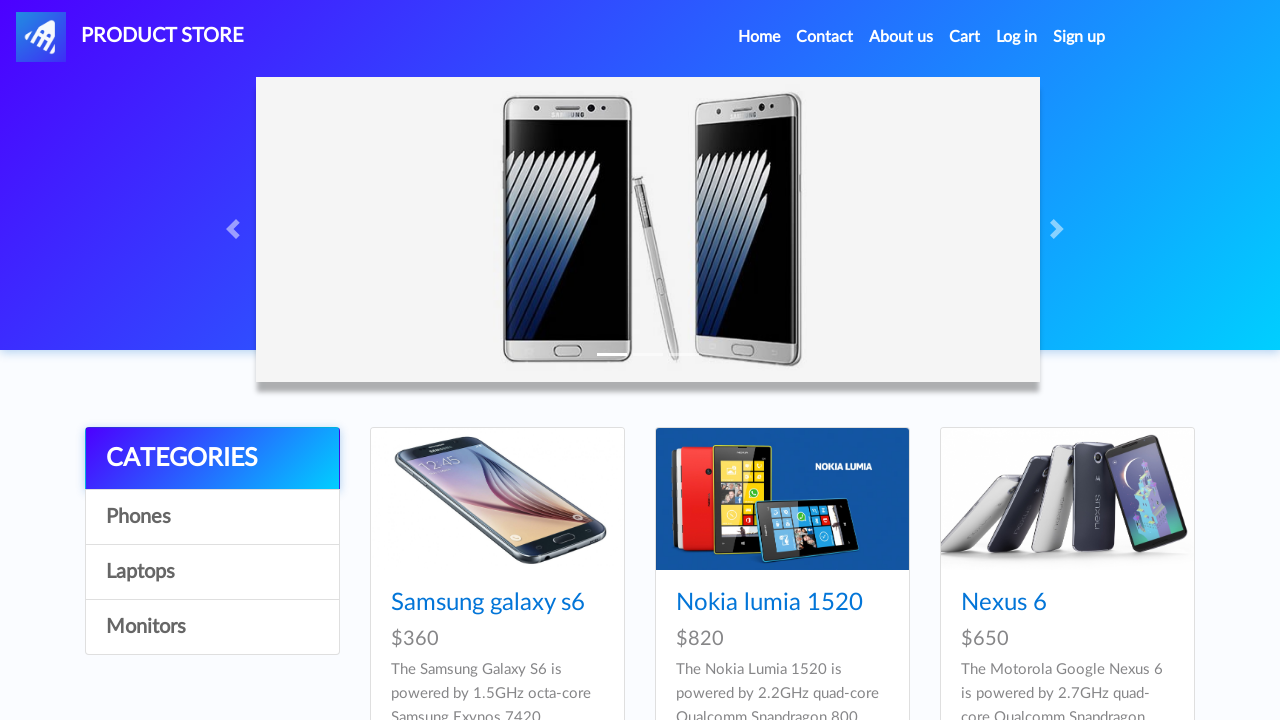

Navigated to DemoBlaze home page
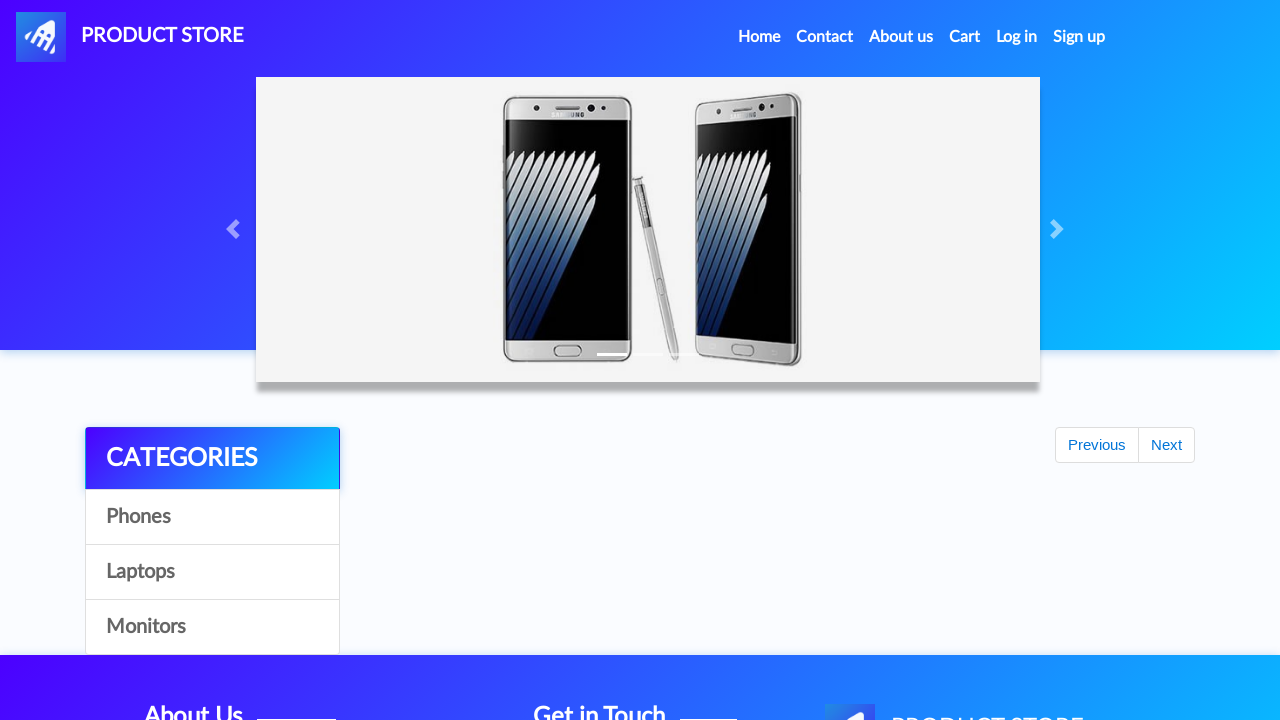

Clicked on Phones category at (212, 517) on a[onclick="byCat('phone')"]
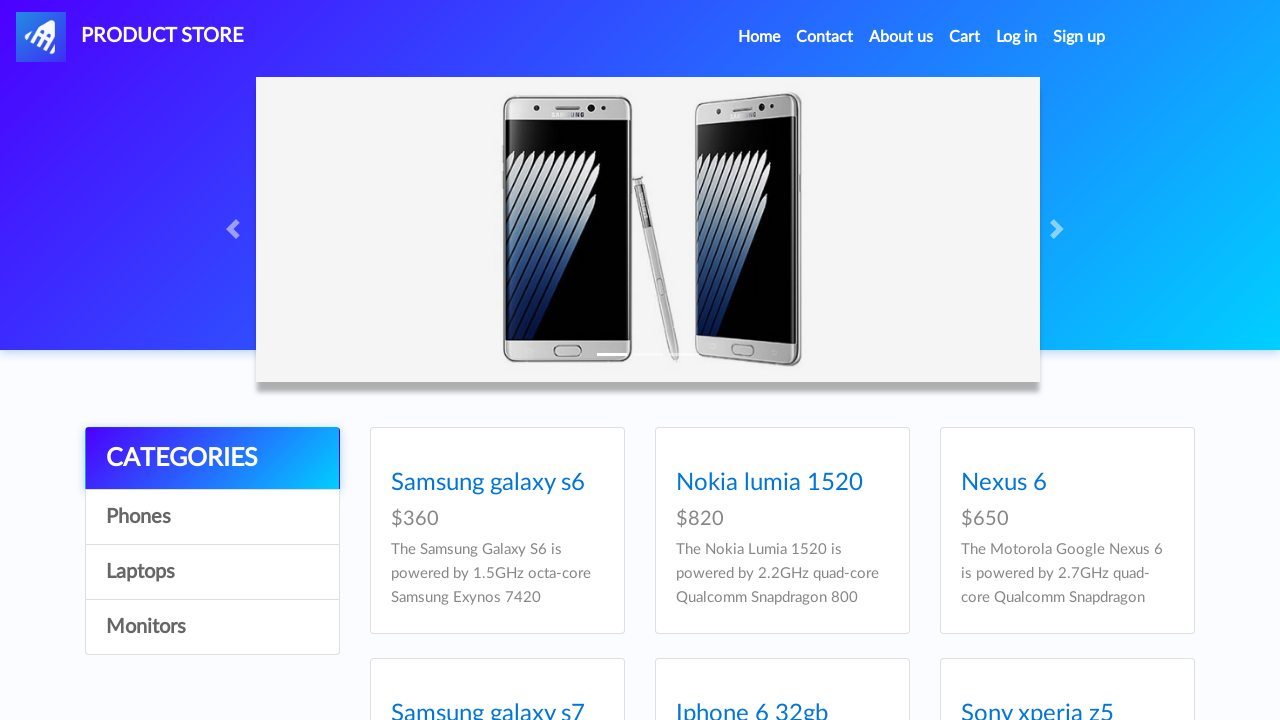

Phone products loaded successfully
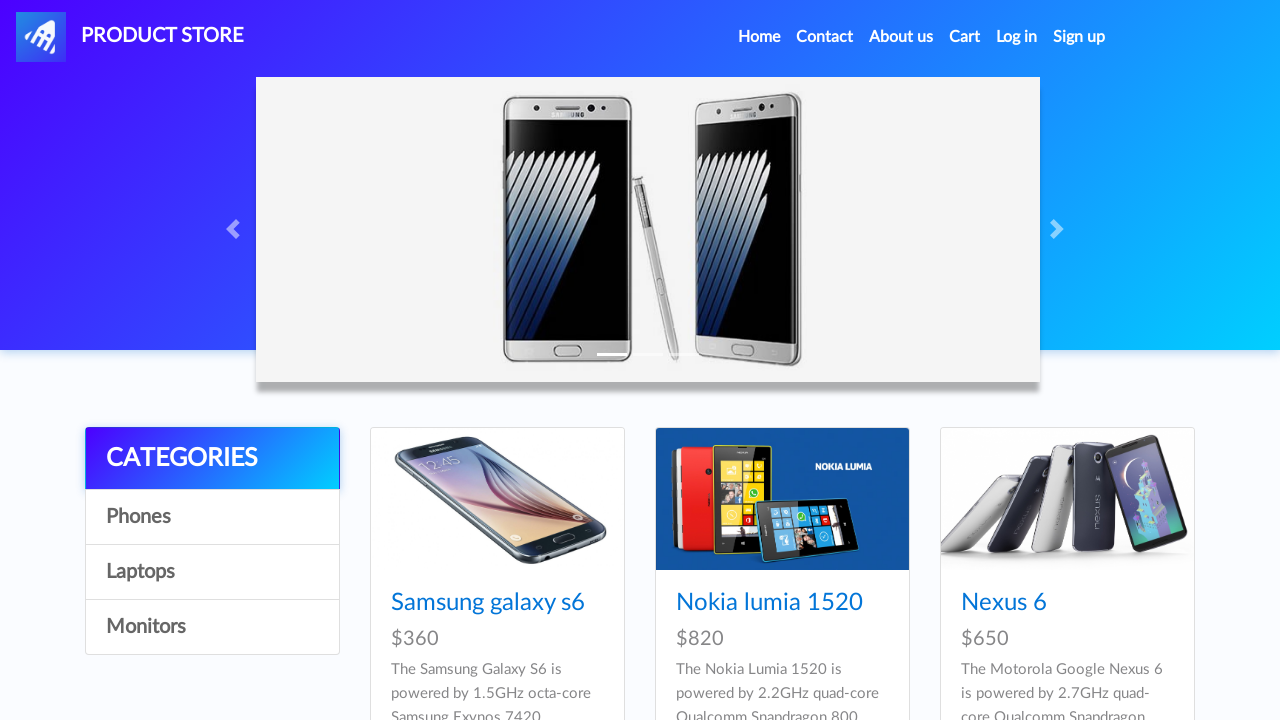

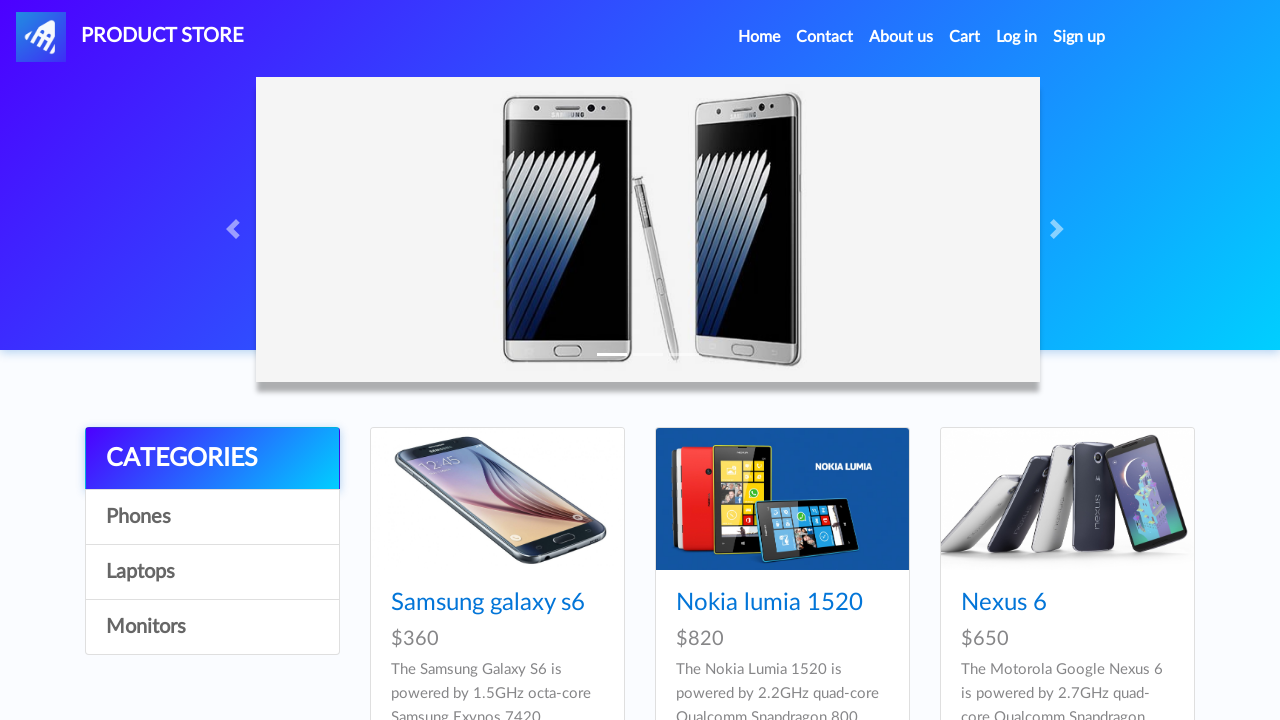